Tests range slider by setting a value via JavaScript and verifying it

Starting URL: https://bonigarcia.dev/selenium-webdriver-java/web-form.html

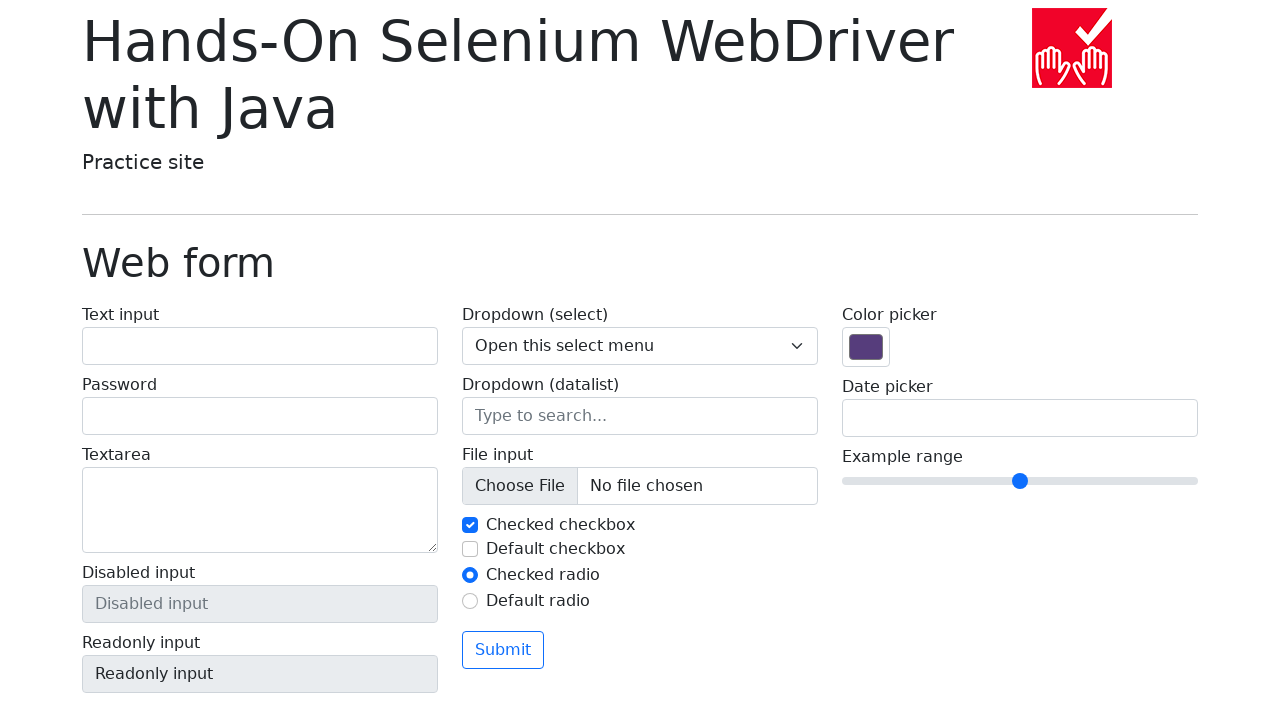

Set range slider value to 3 via JavaScript and dispatched input event
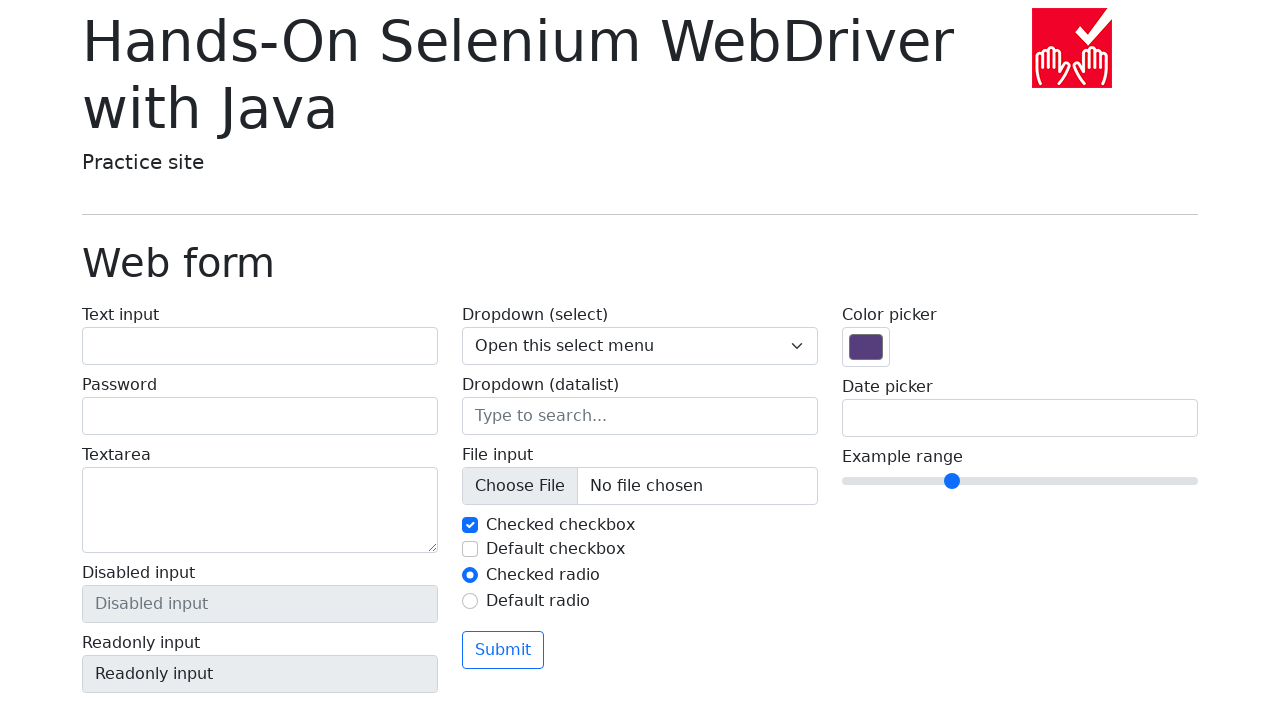

Verified range slider value equals 3
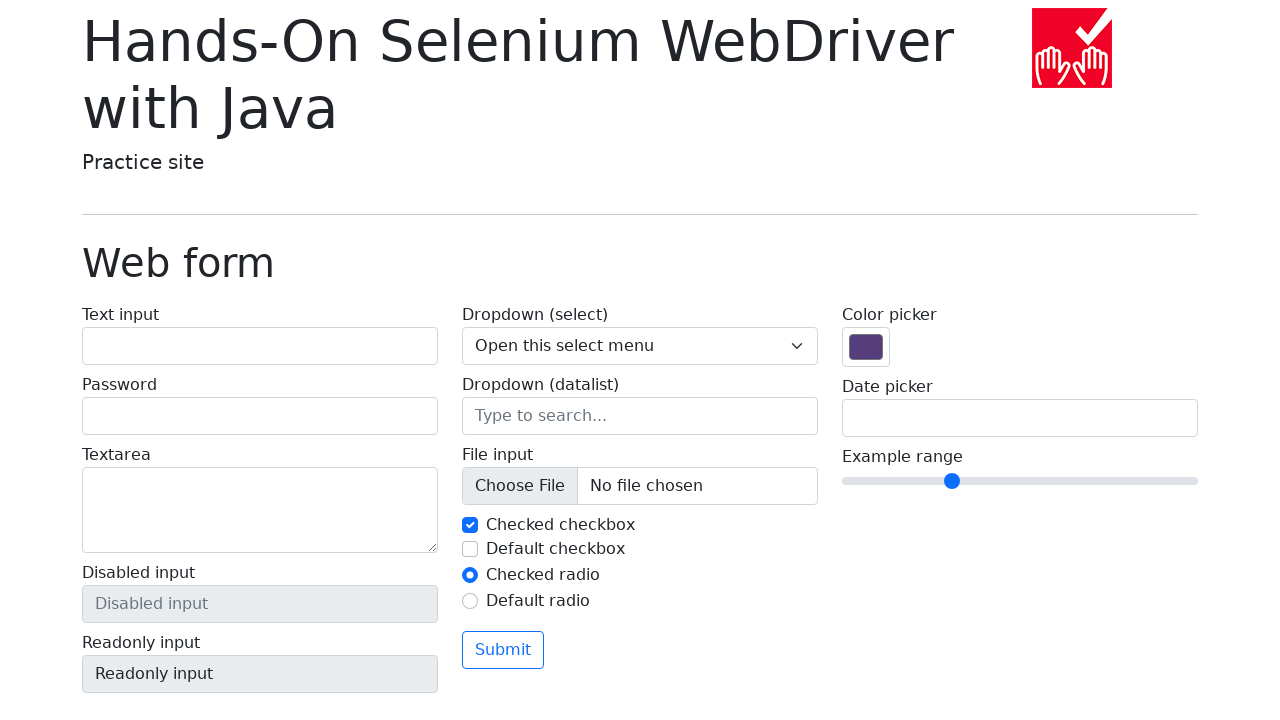

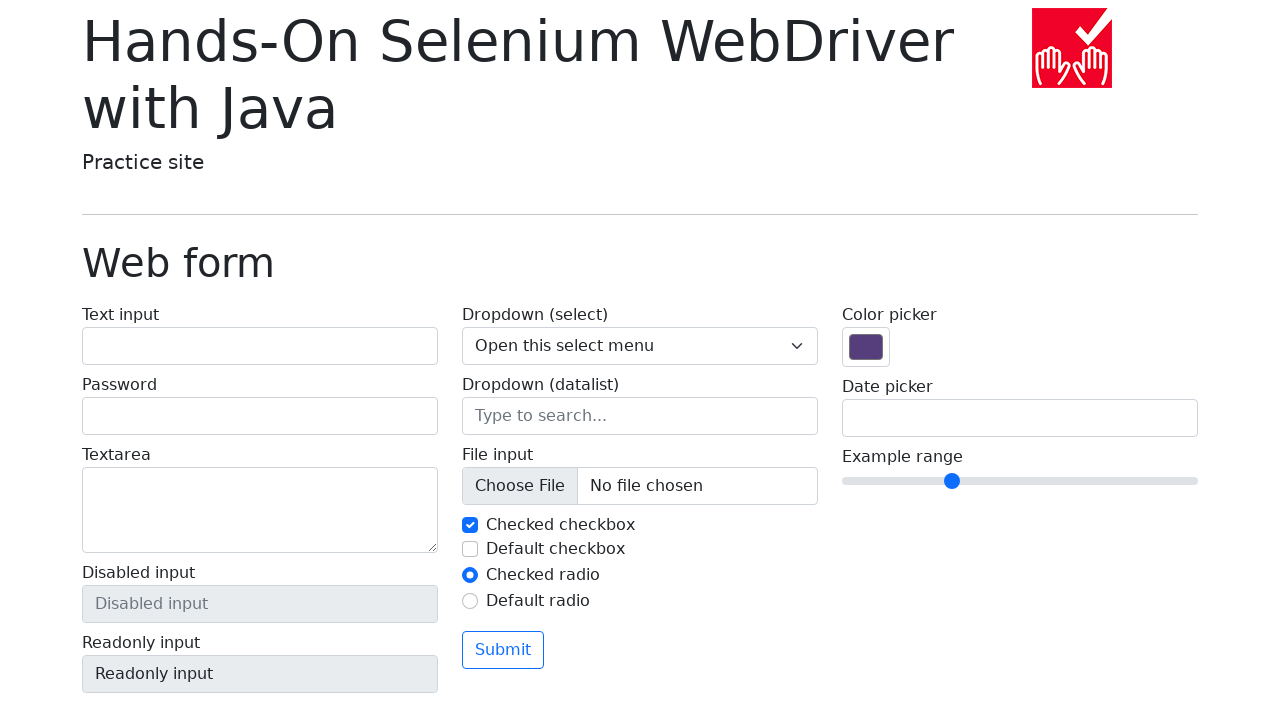